Verifies the login button is displayed on the page

Starting URL: https://the-internet.herokuapp.com/

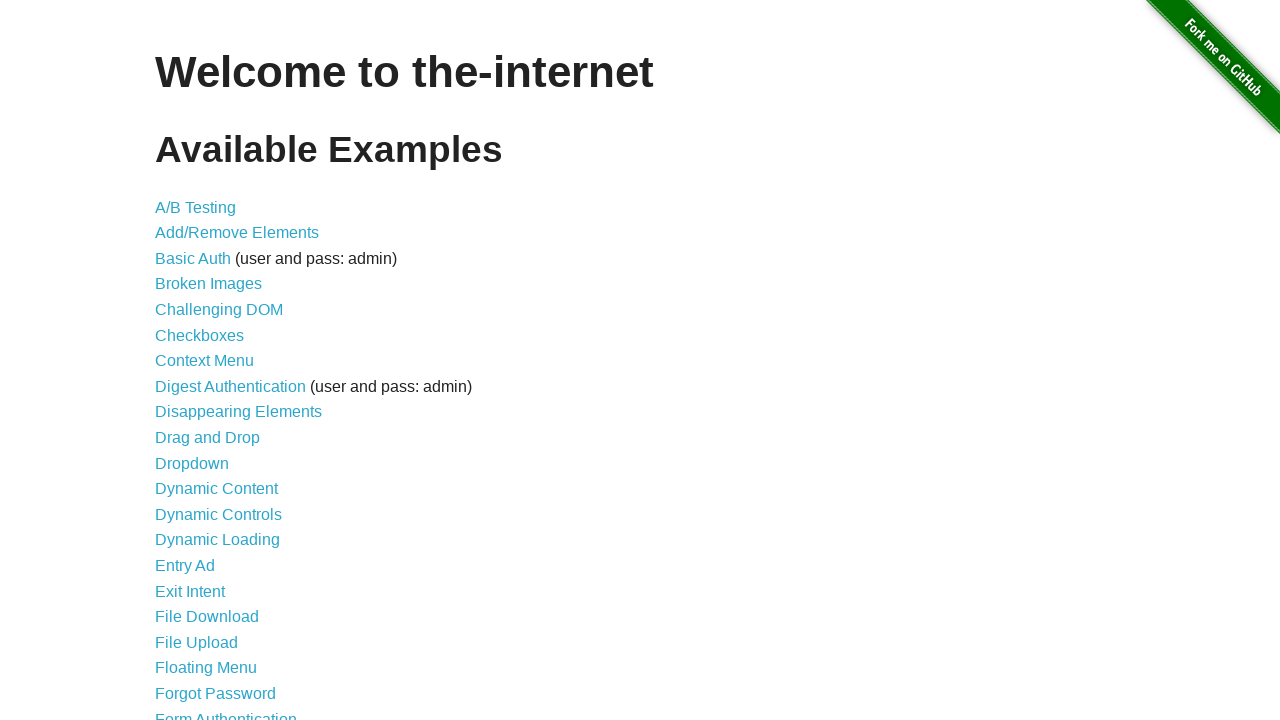

Clicked on Form Authentication link at (226, 712) on xpath=//a[text() = "Form Authentication"]
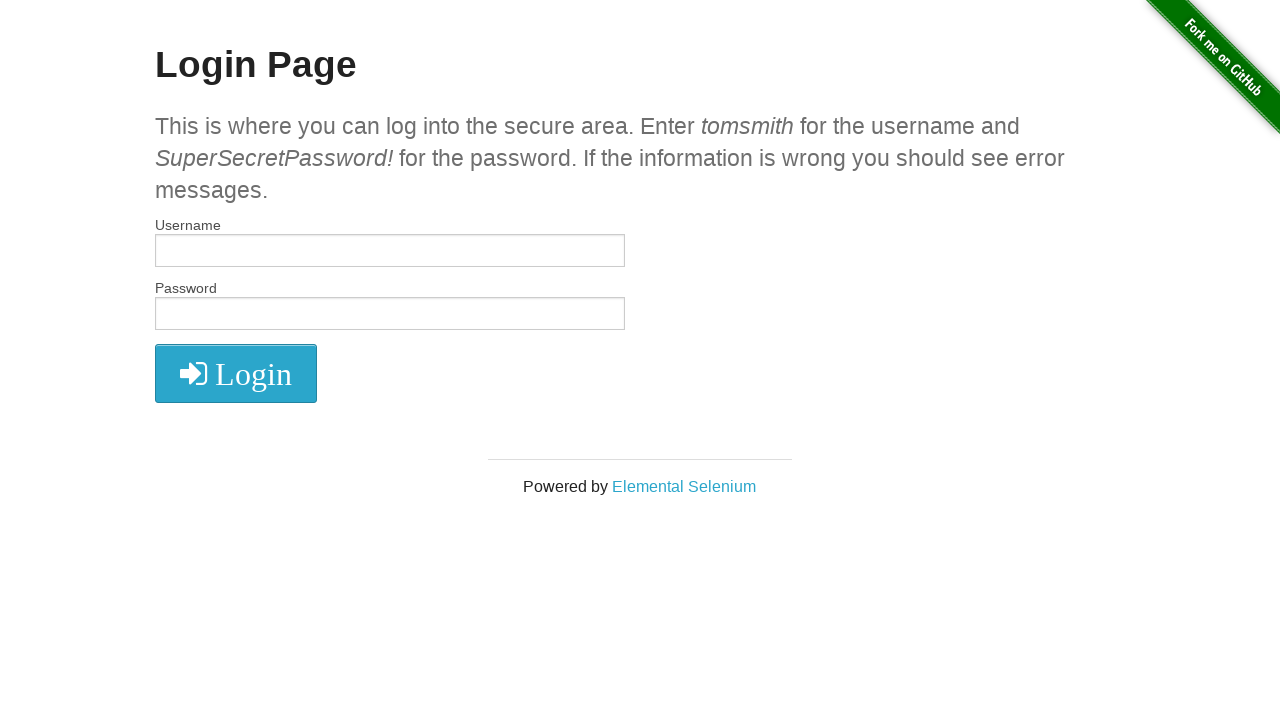

Located login button element
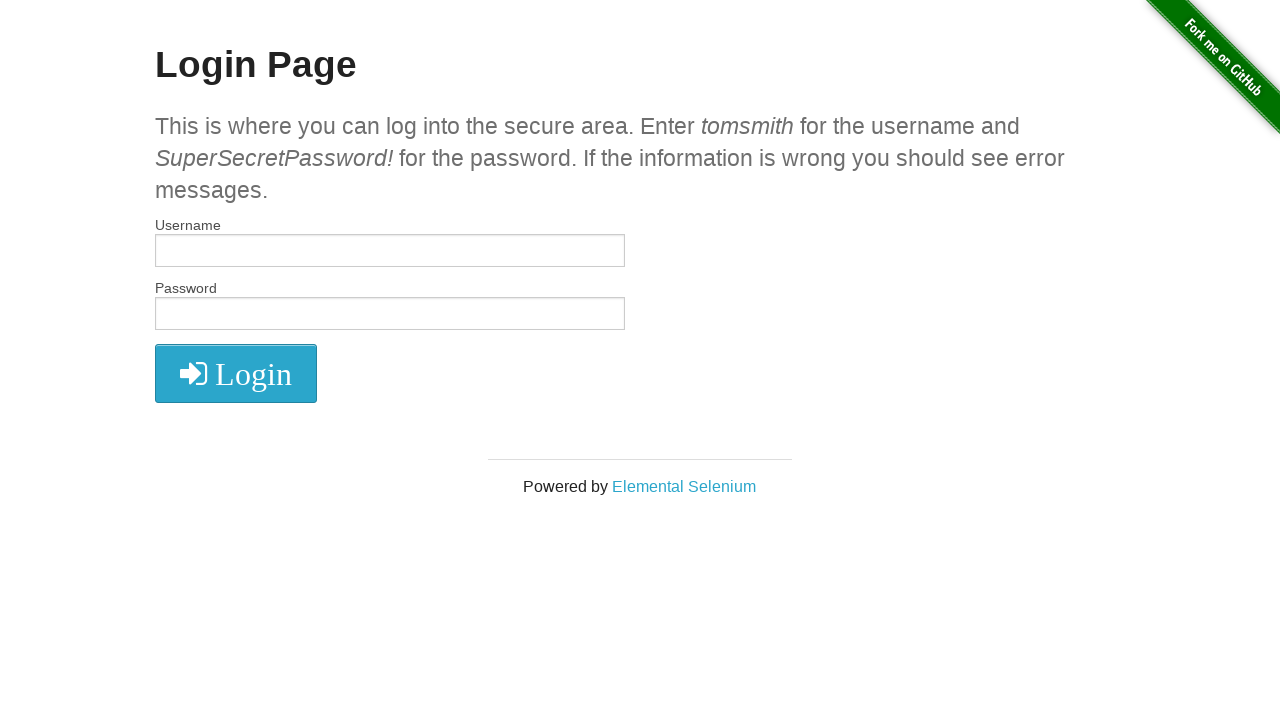

Verified login button is visible on the page
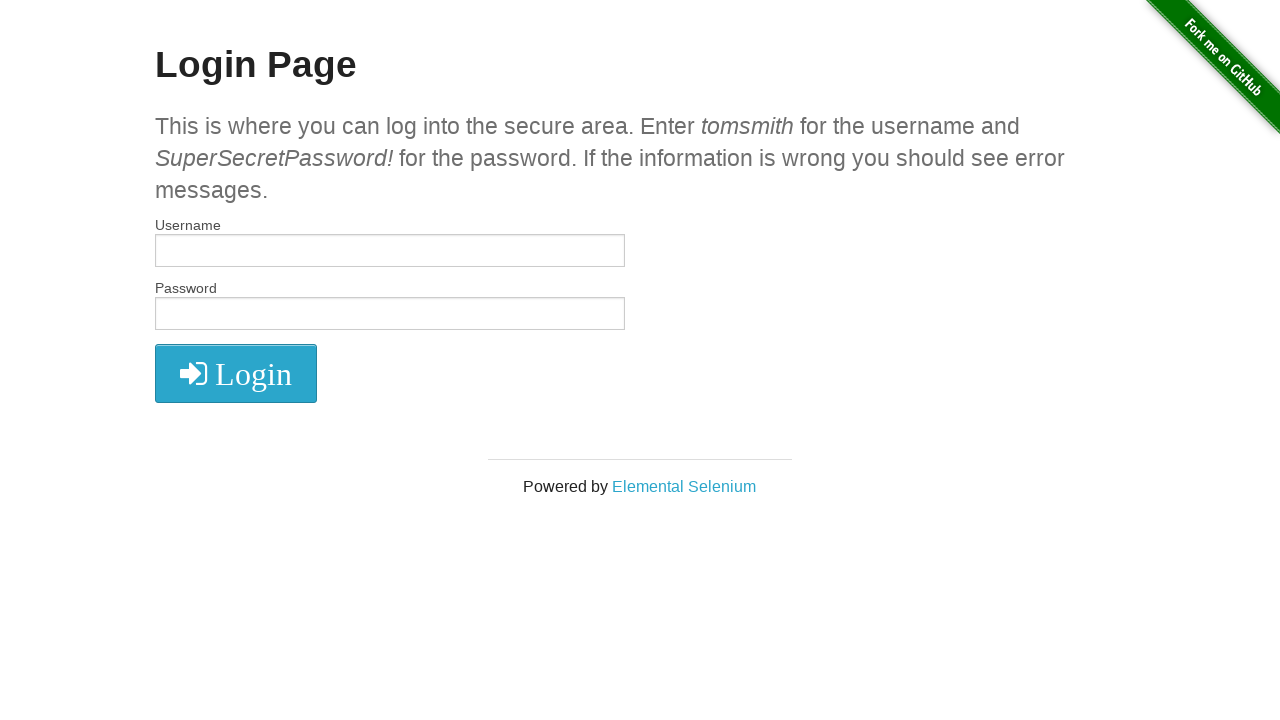

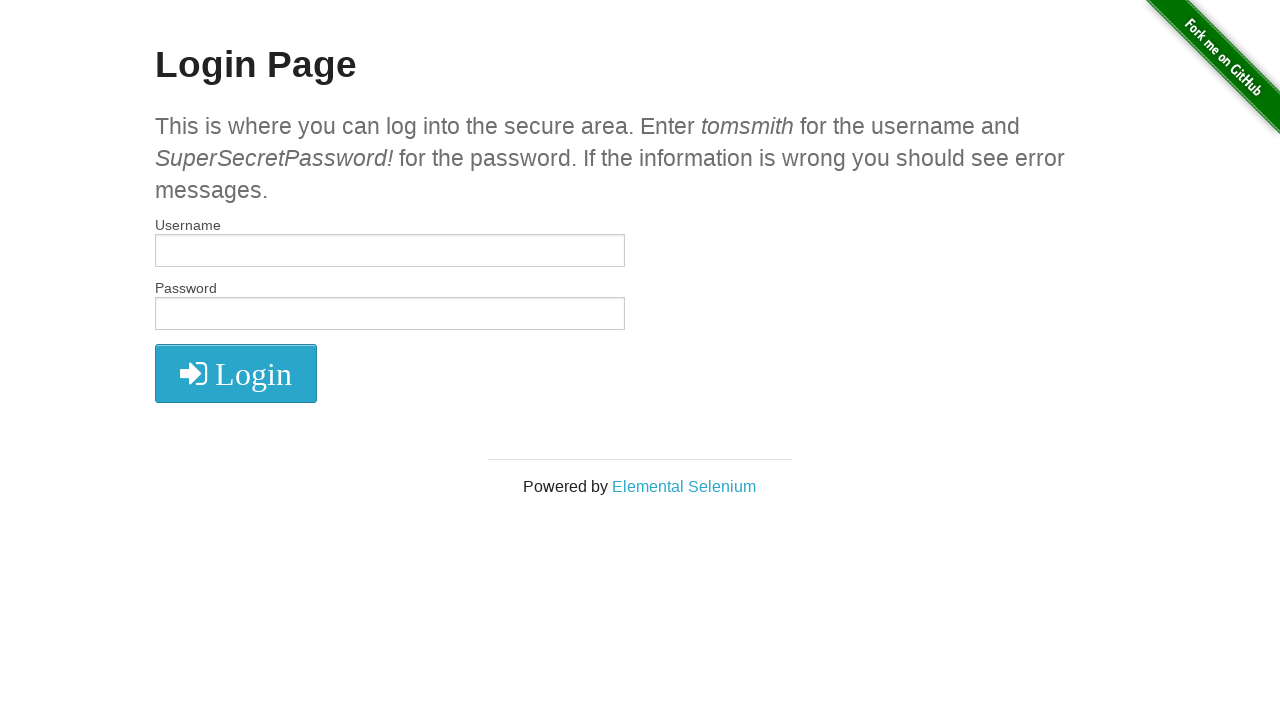